Tests drag and drop functionality by moving element A to element B's position without using the DragAndDrop method

Starting URL: https://the-internet.herokuapp.com/

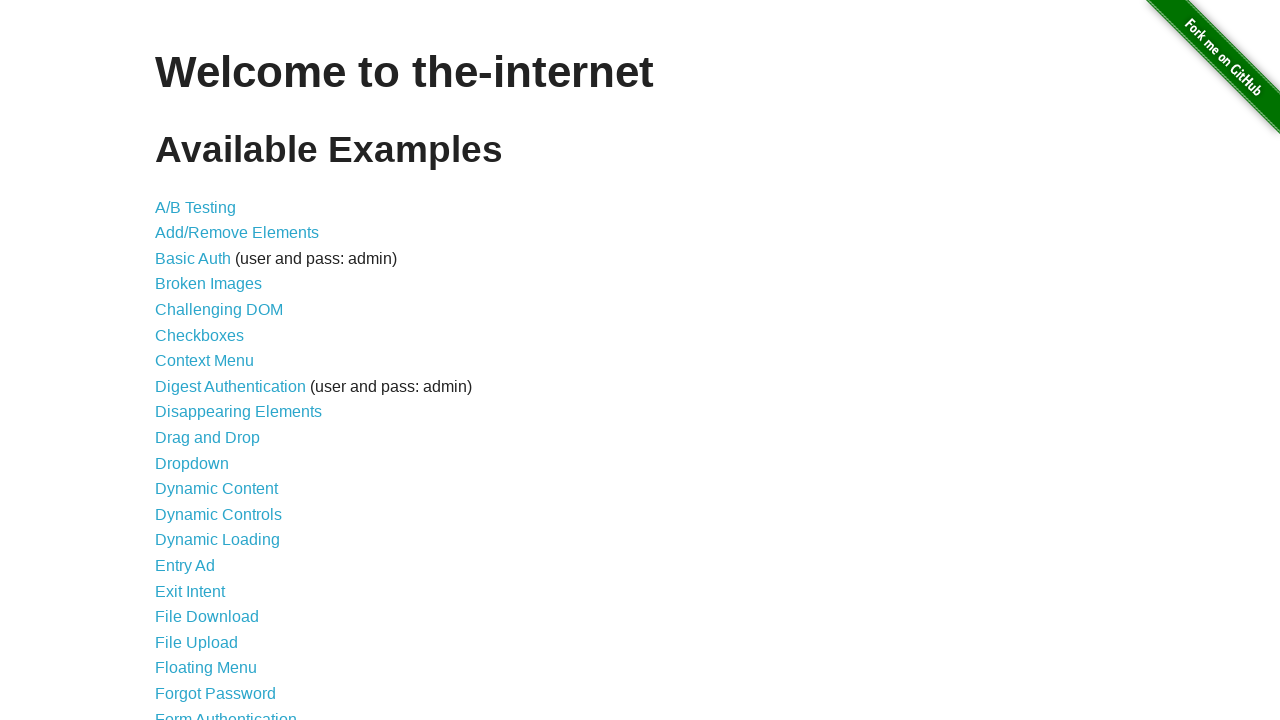

Clicked on 'Drag and Drop' link to navigate to the drag and drop test page at (208, 438) on text=Drag and Drop
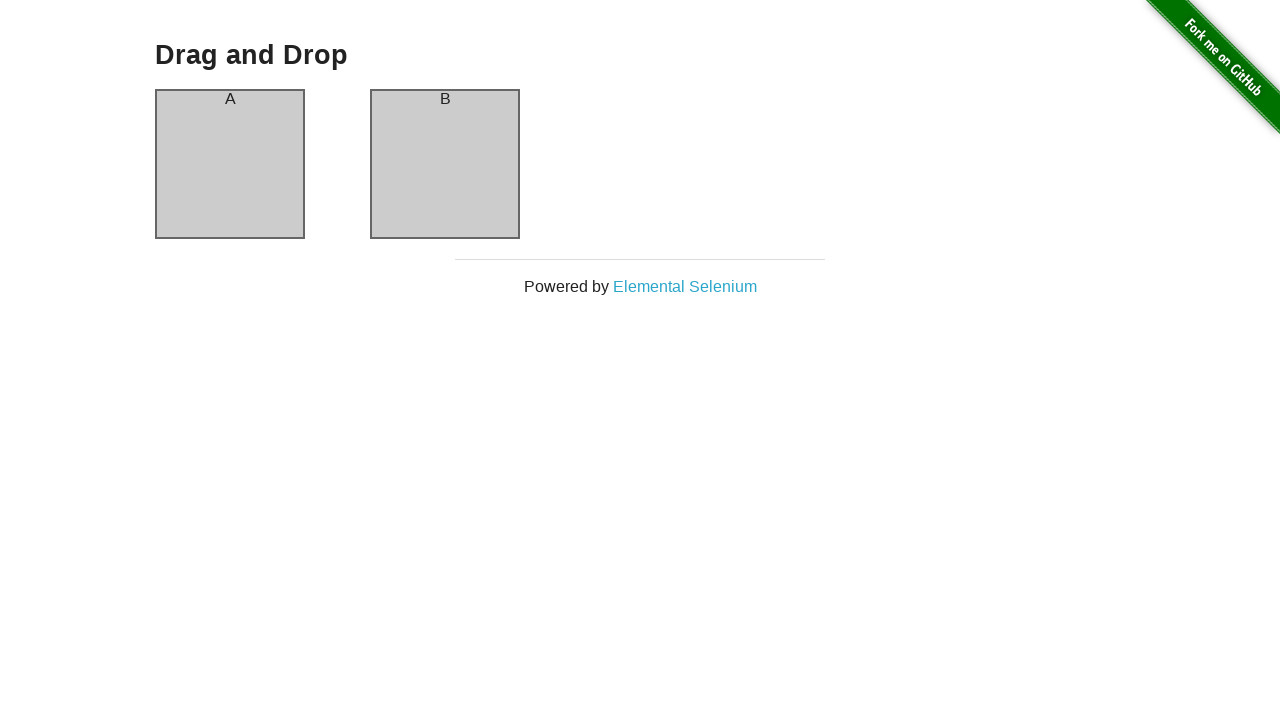

Located element A (column-a)
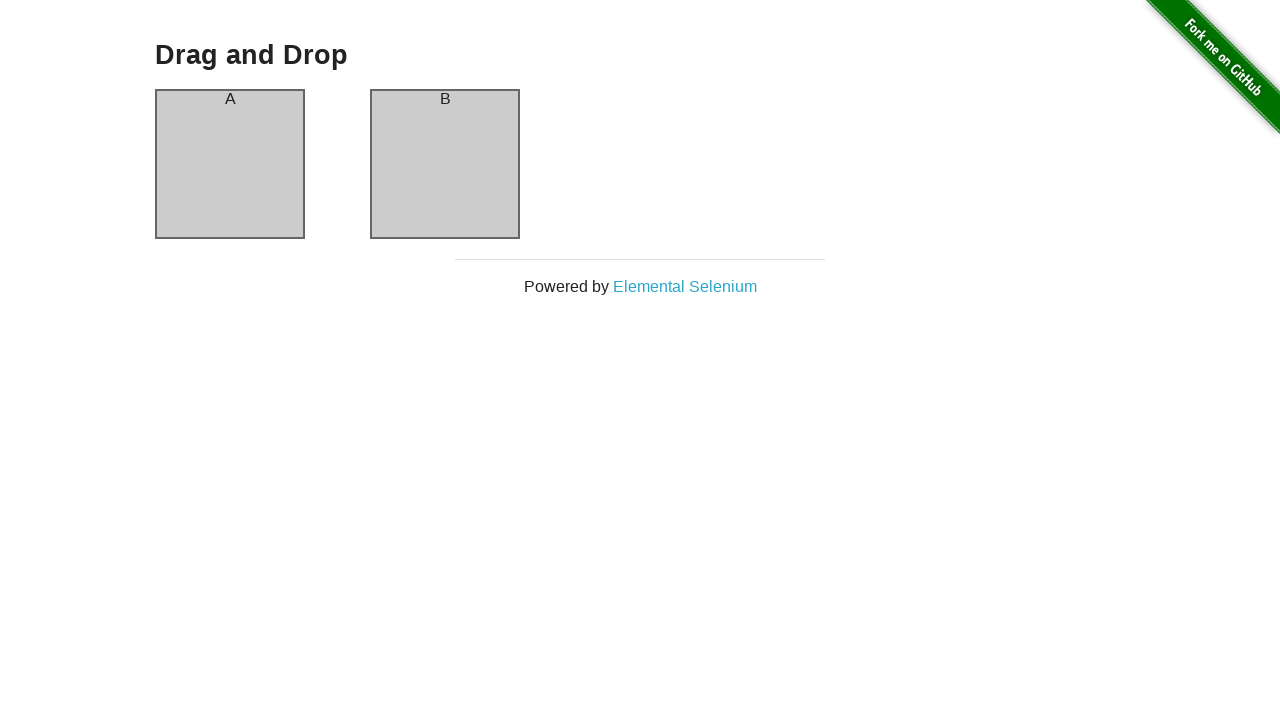

Located element B (column-b)
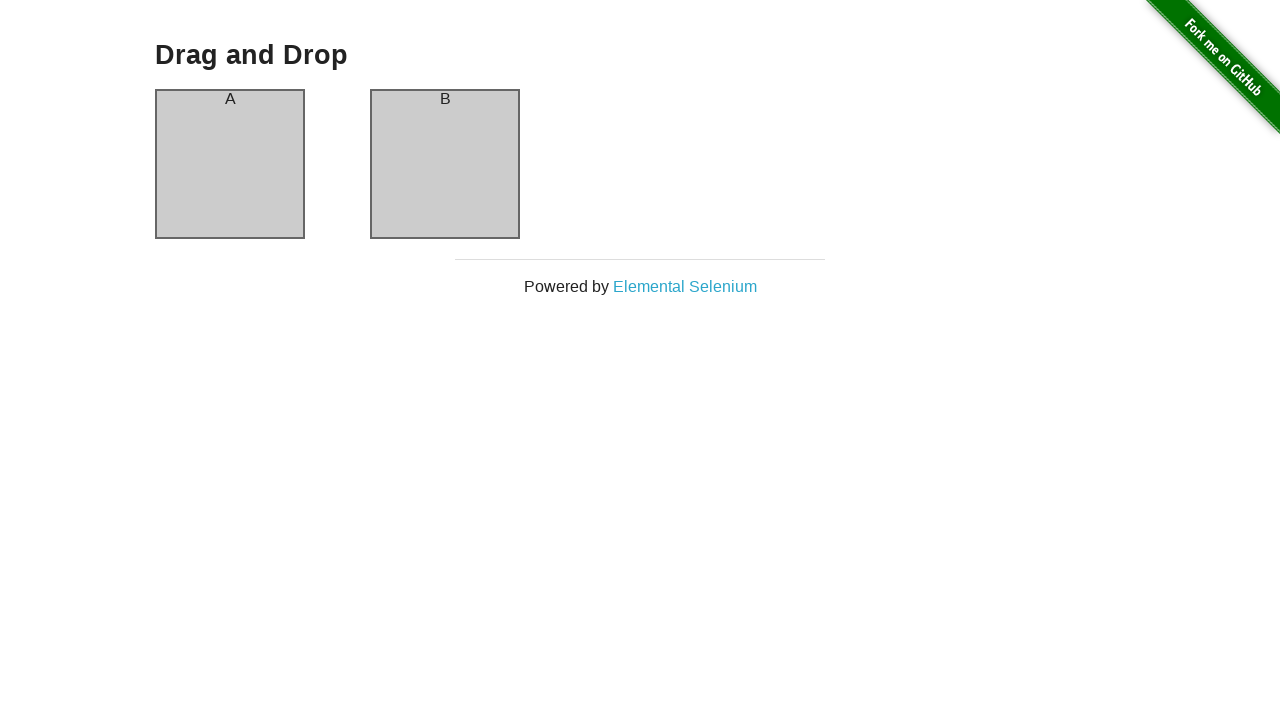

Dragged element A to element B's position at (445, 164)
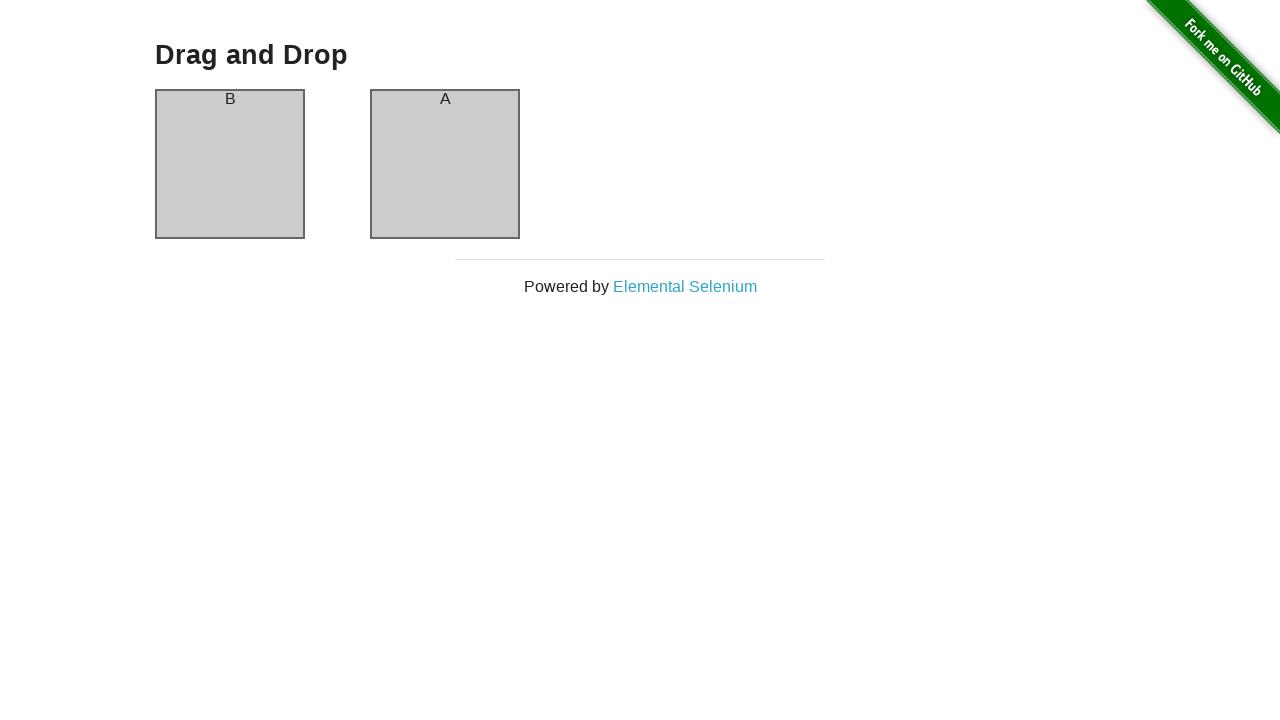

Verified that element A is present after drag and drop operation
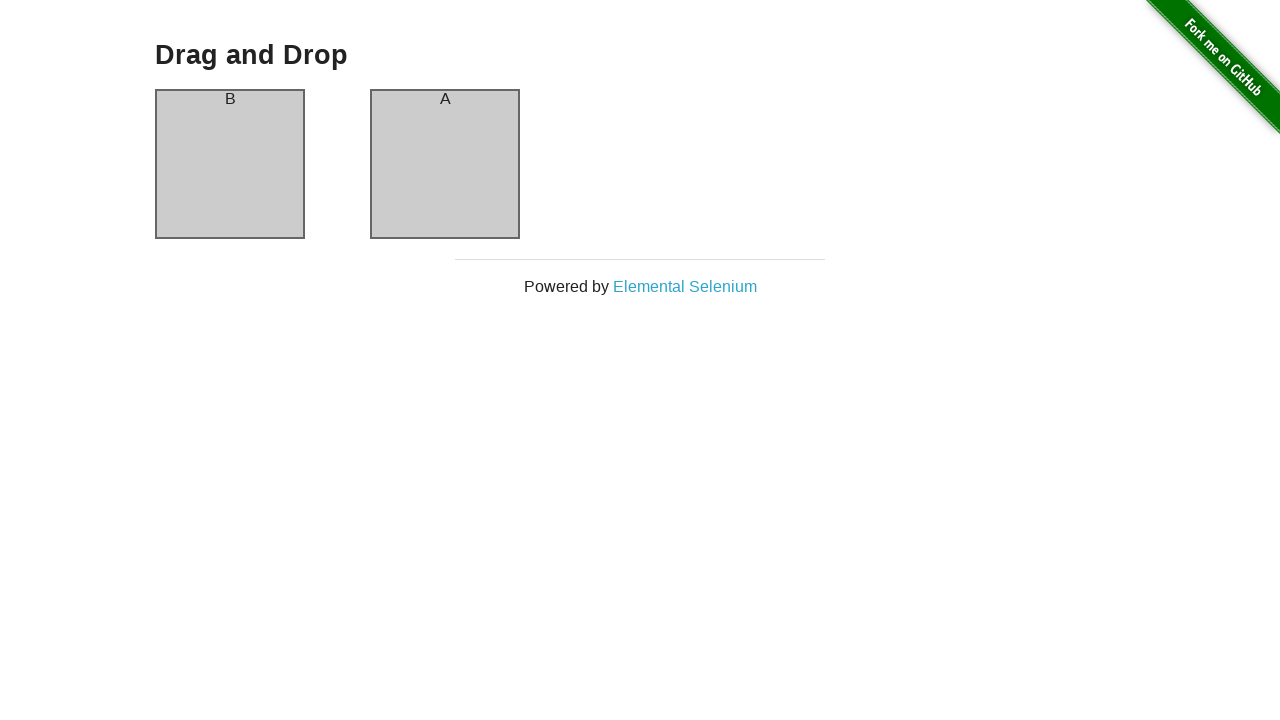

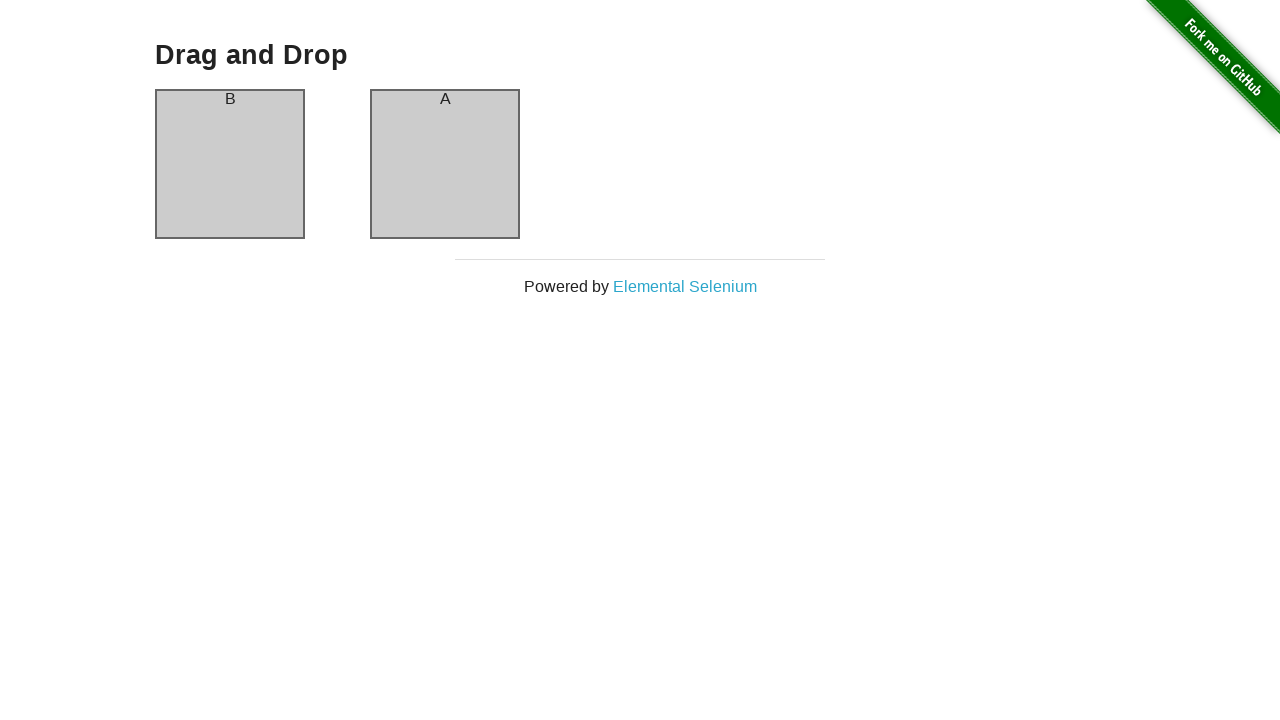